Tests browser window handling by clicking a button that opens a new window, switching to the new window, getting its title, and closing it

Starting URL: https://demoqa.com/browser-windows

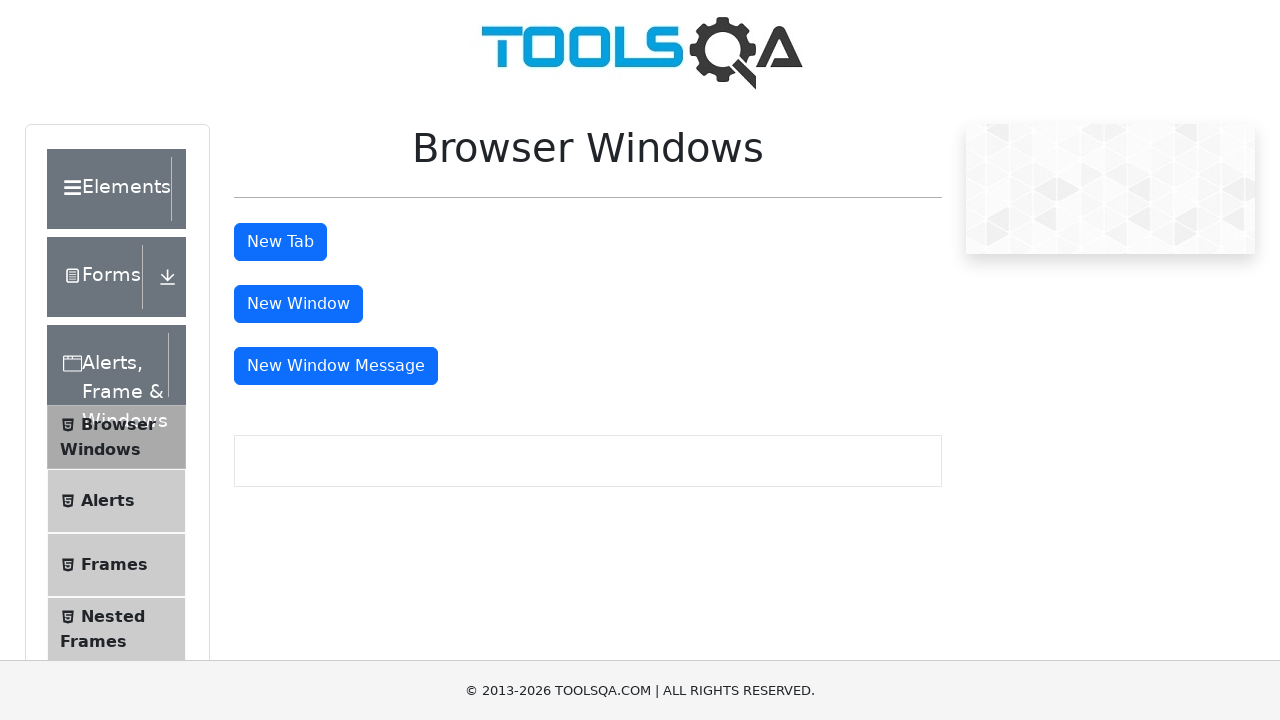

Clicked button to open new window at (298, 304) on #windowButton
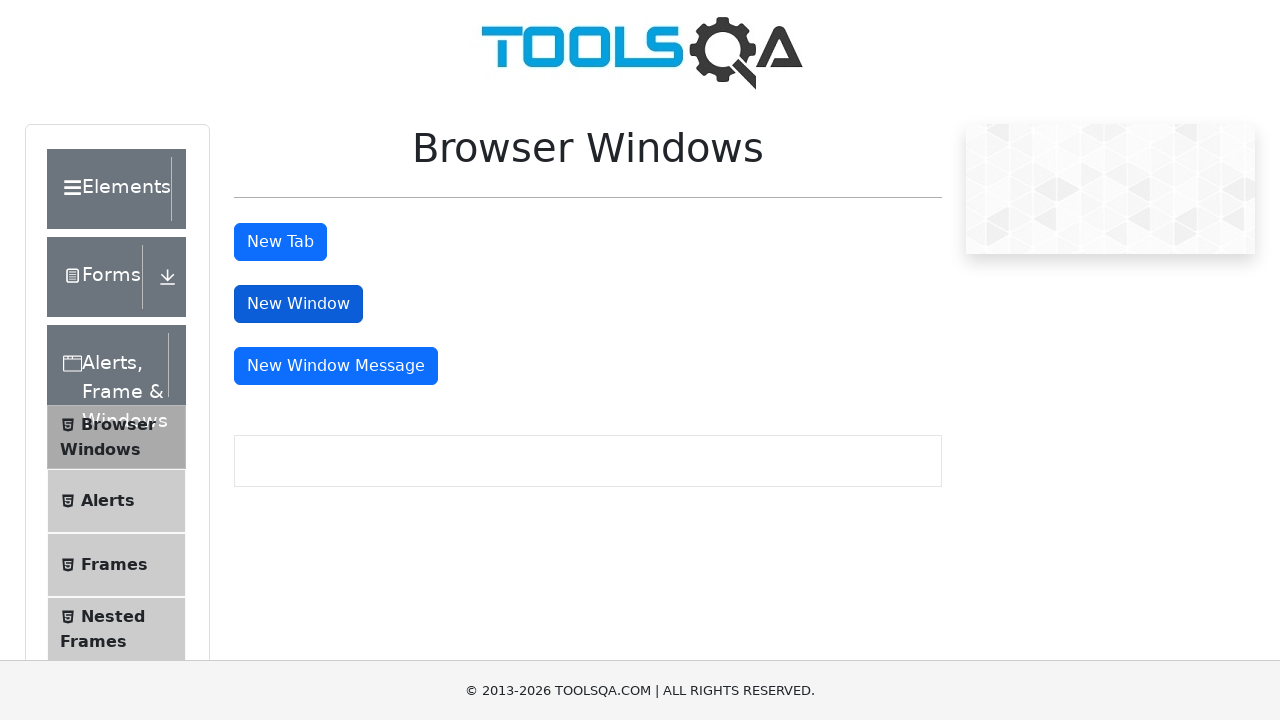

Captured new window page object
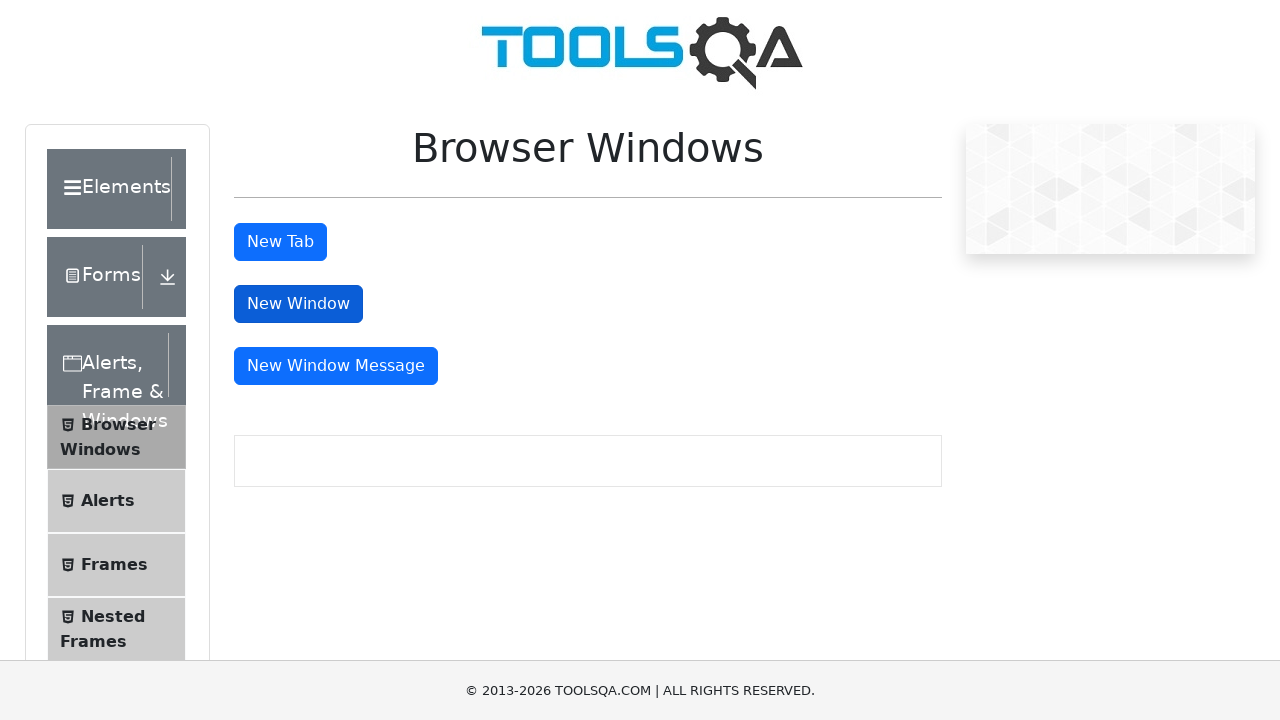

New window finished loading
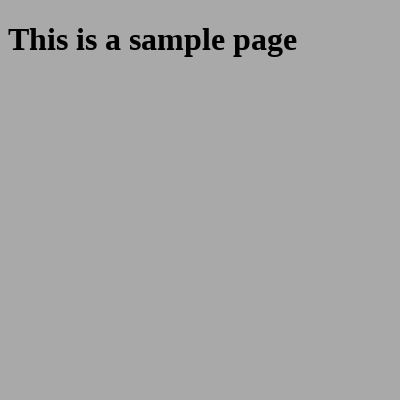

Retrieved new window title: 
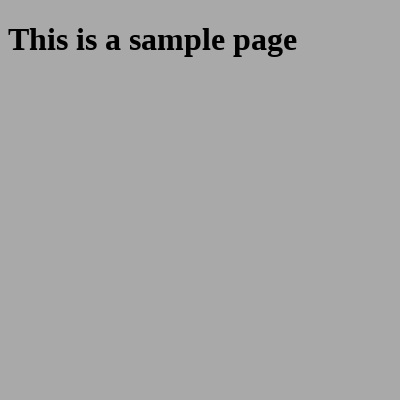

Closed the new window
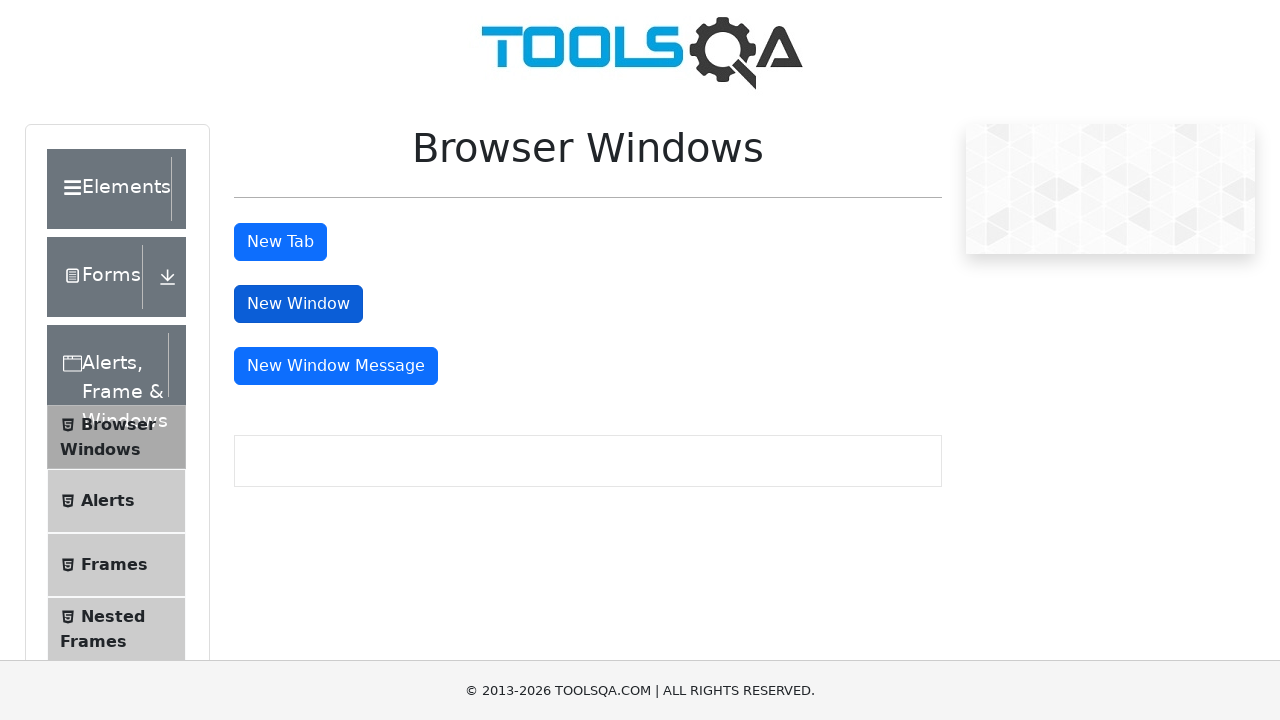

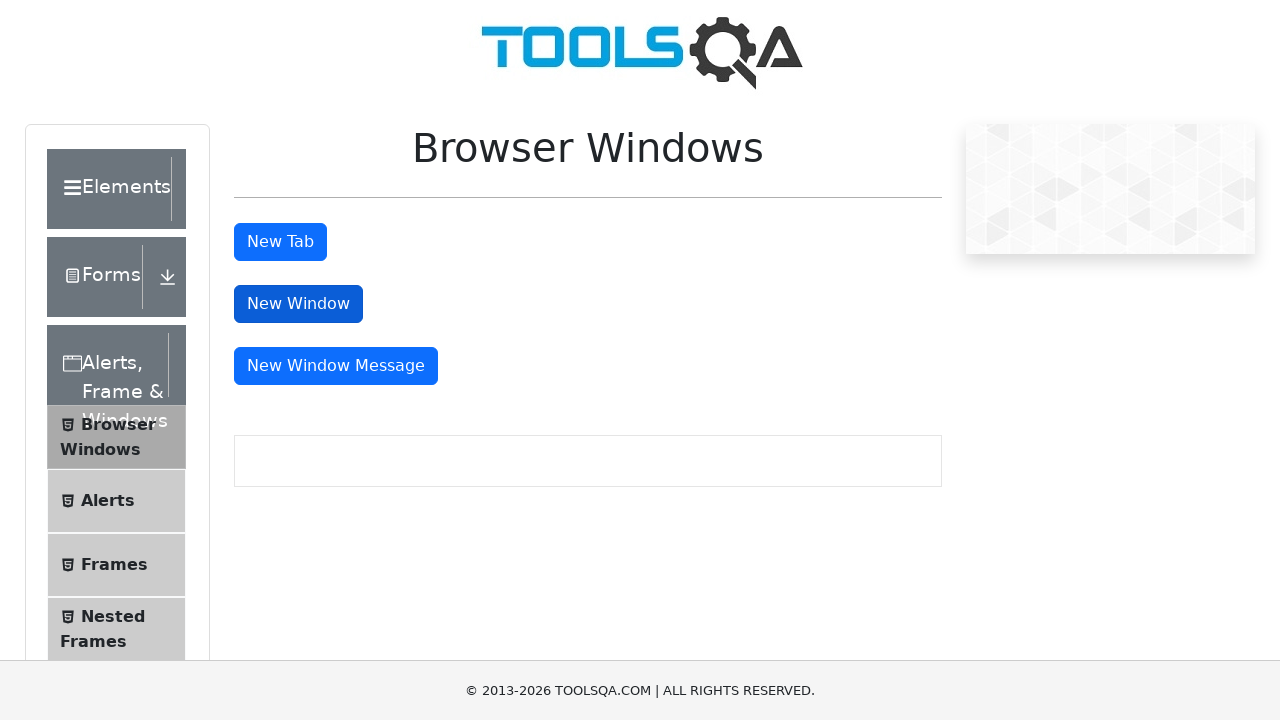